Tests a registration form by filling in required text fields (first, second, third) and submitting the form, then verifies successful registration by checking for a congratulations message.

Starting URL: https://suninjuly.github.io/registration1.html

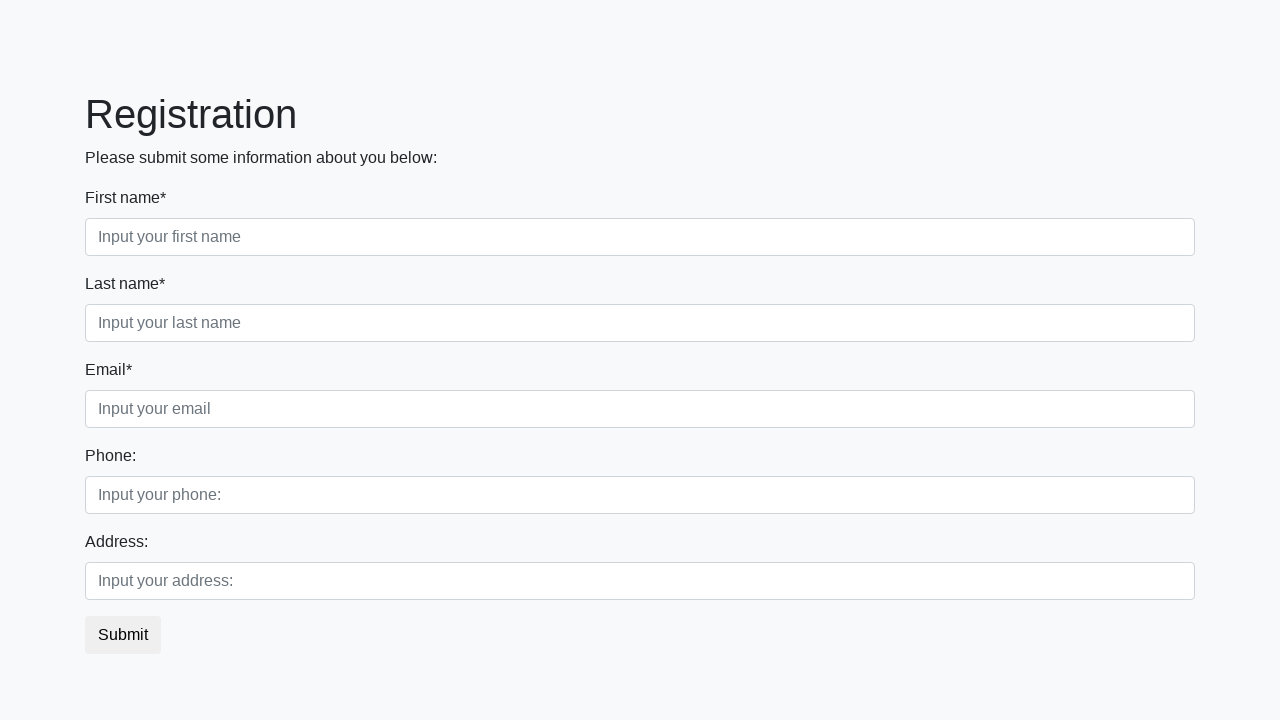

Navigated to registration form page
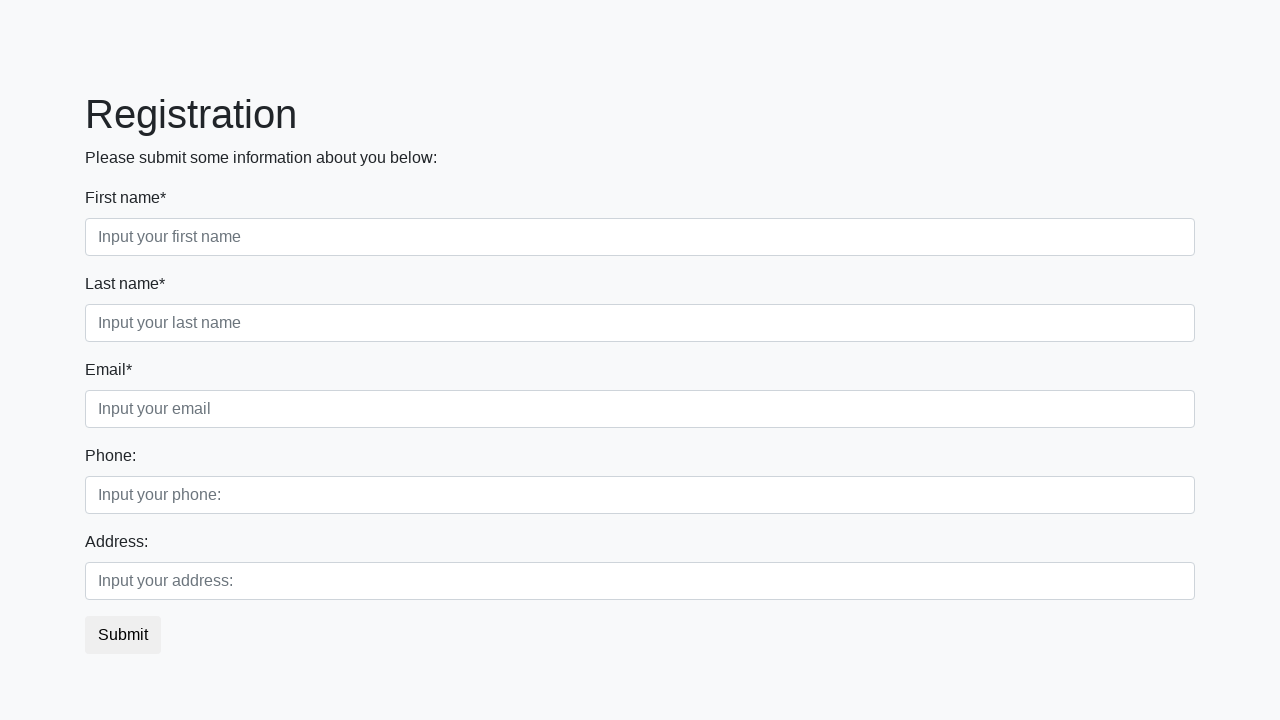

Filled first name field with 'word' on input[type='text'].form-control.first[required]
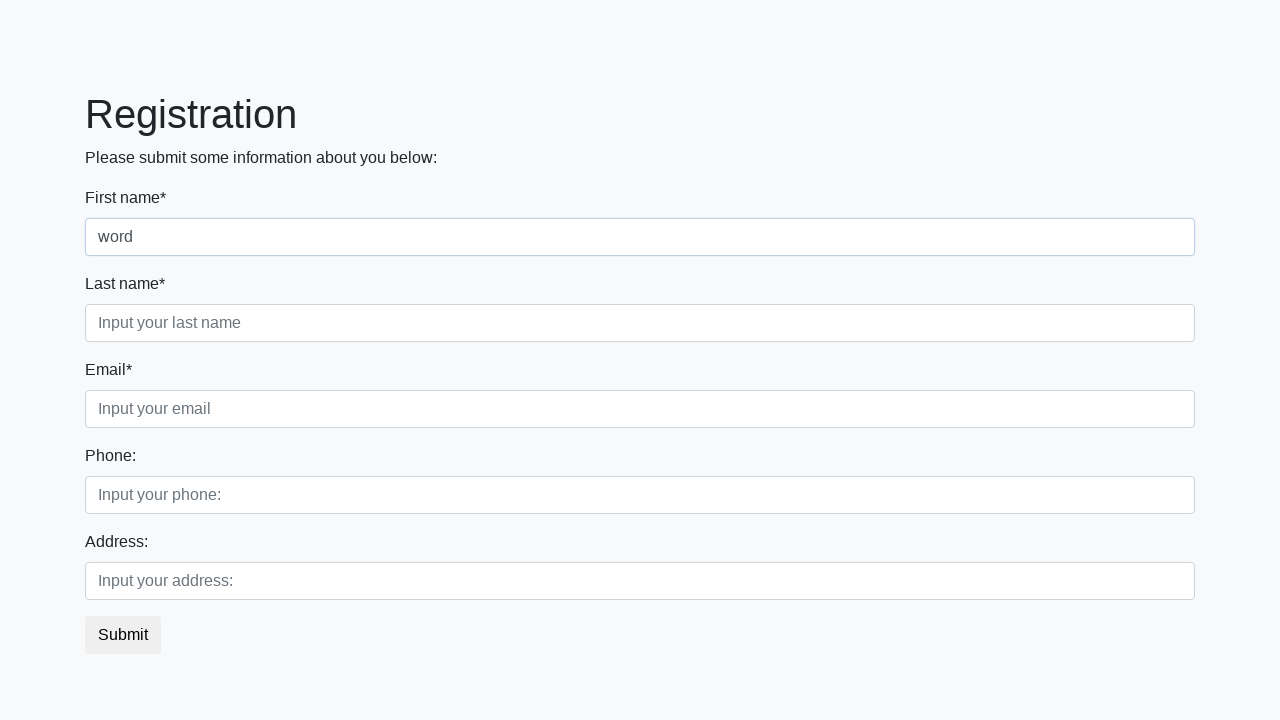

Filled second name field with 'word' on input[type='text'].form-control.second[required]
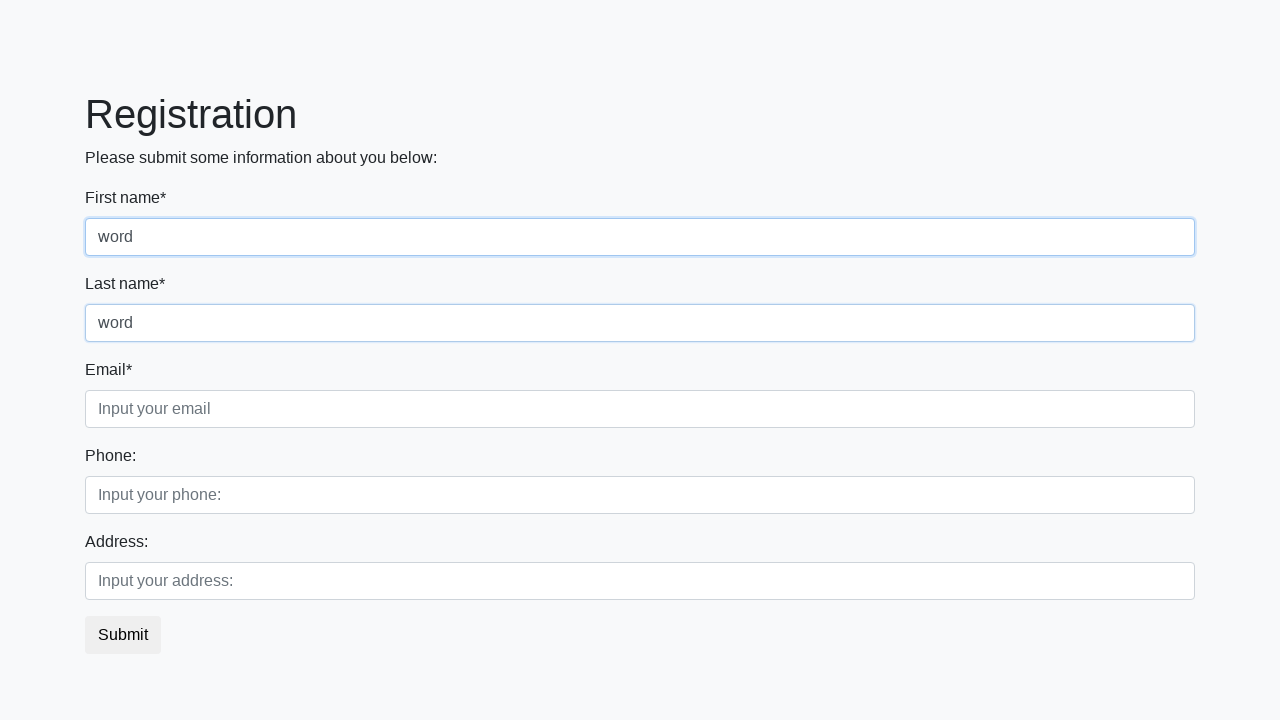

Filled third name field with 'word' on input[type='text'].form-control.third[required]
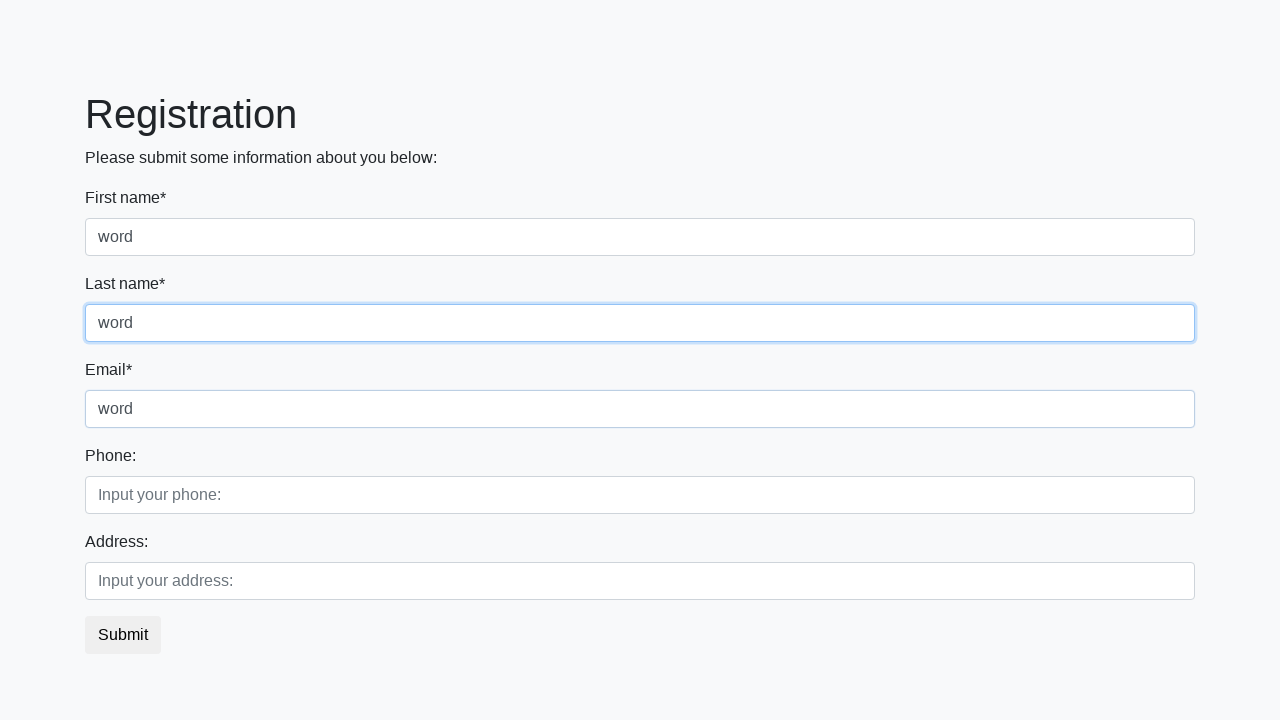

Clicked submit button to register at (123, 635) on button.btn
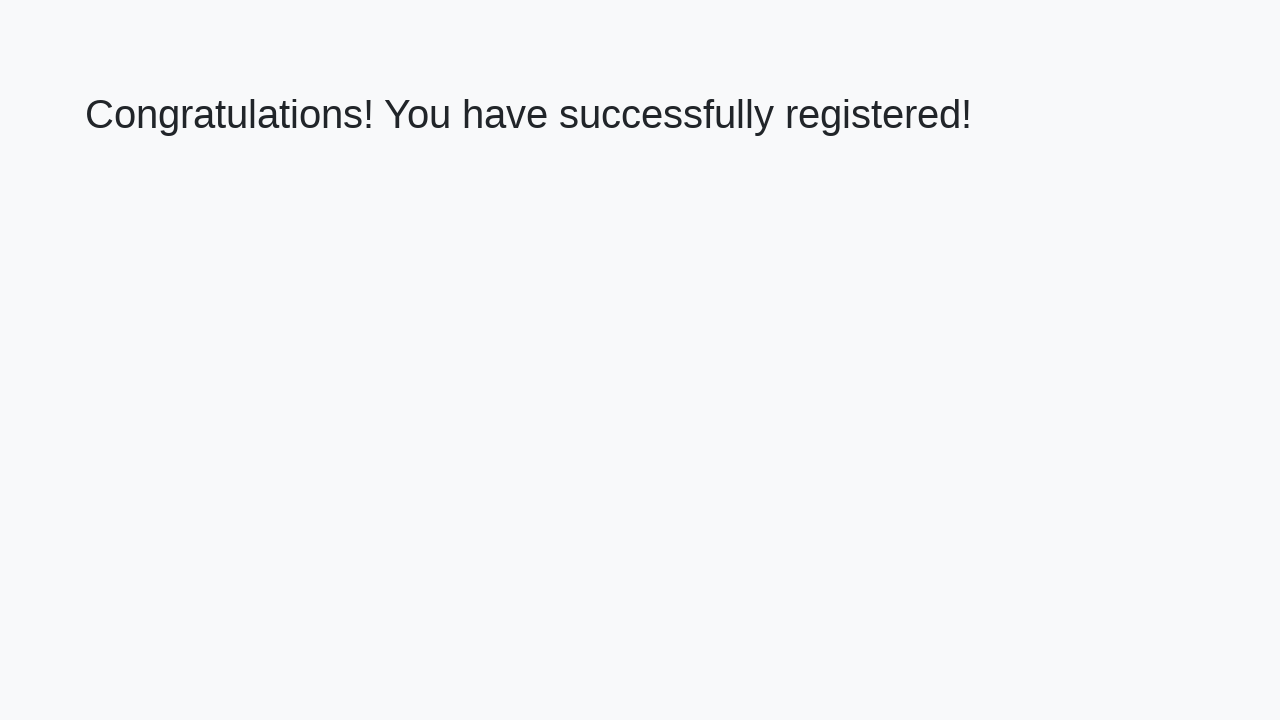

Congratulations message loaded - registration successful
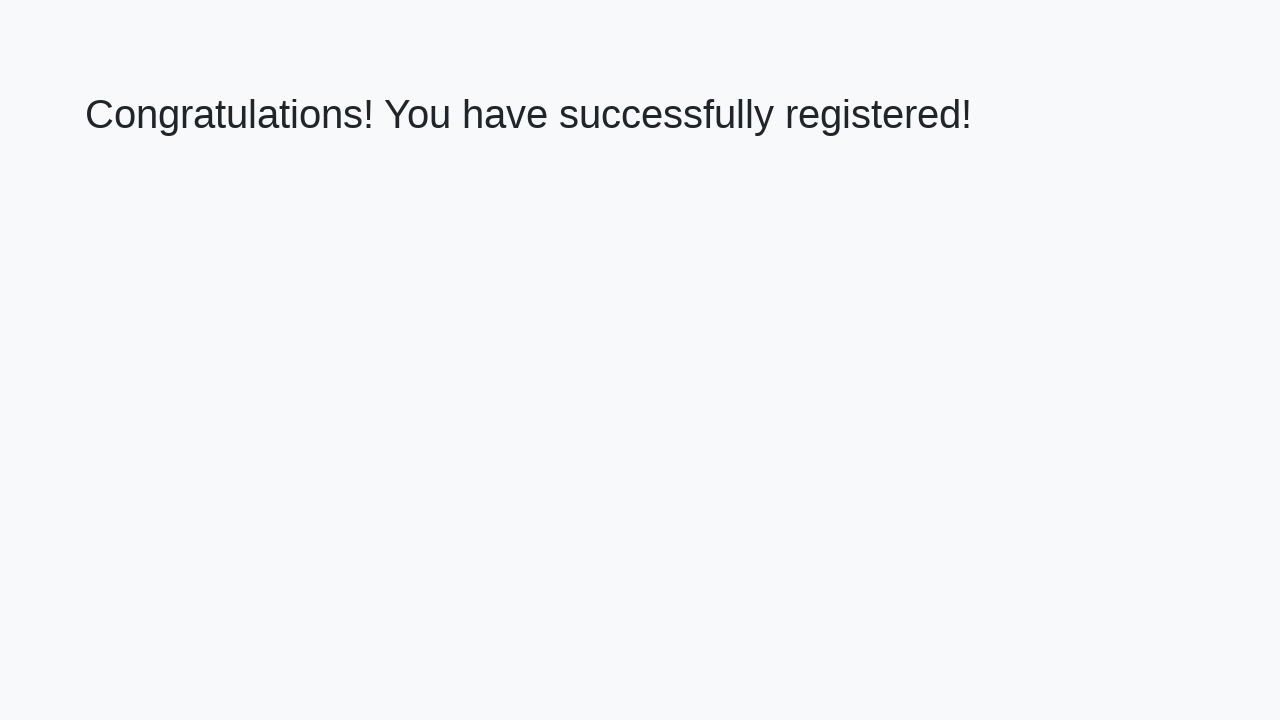

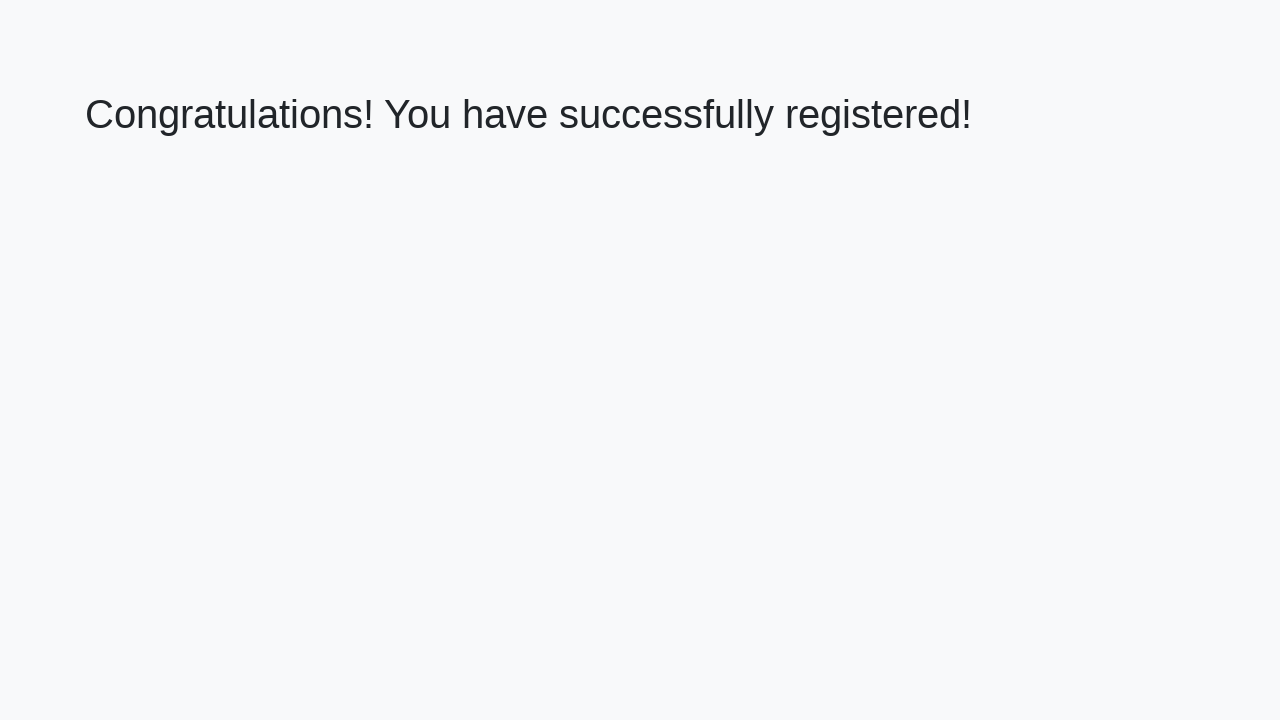